Navigates to a slingshot leaderboard page with a specific viewport size and hides the scrollbar, verifying the page loads correctly

Starting URL: https://htfslingshot.endersfund.com/htf_slingshot/web/sidebar/weekly

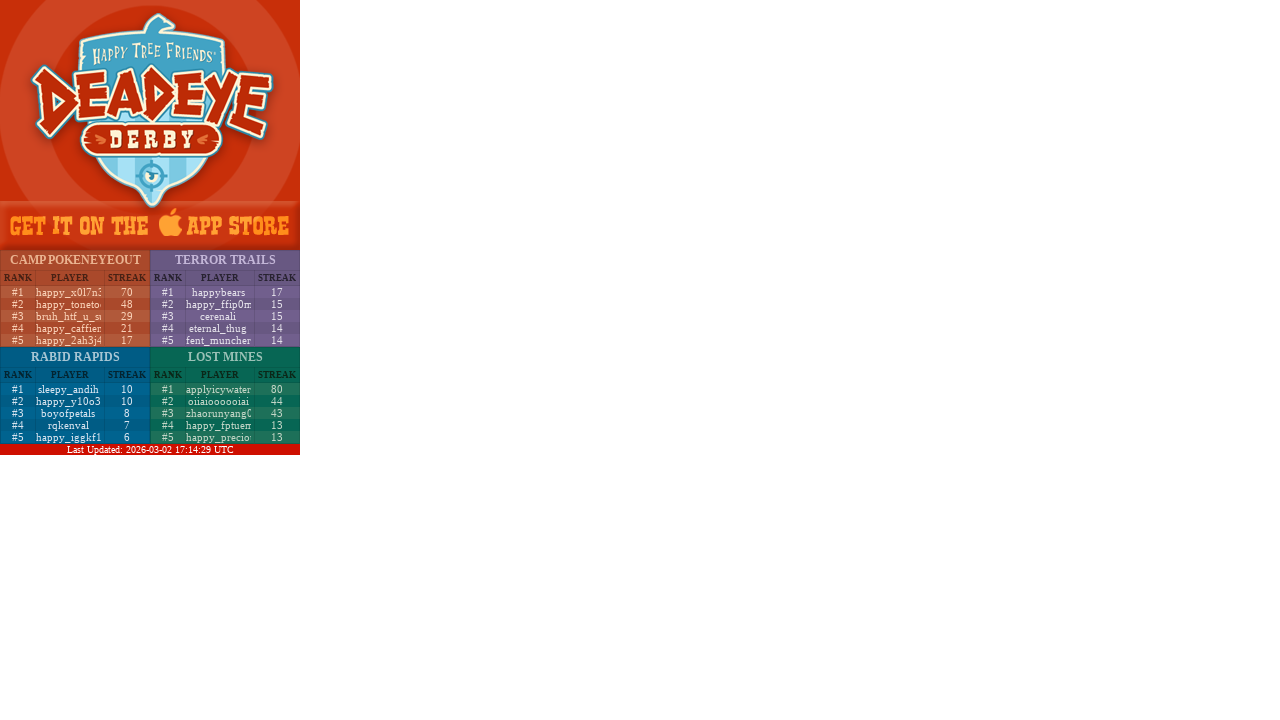

Set viewport to 300x454 pixels
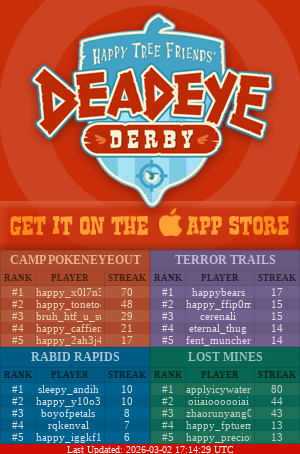

Hid scrollbar via JavaScript
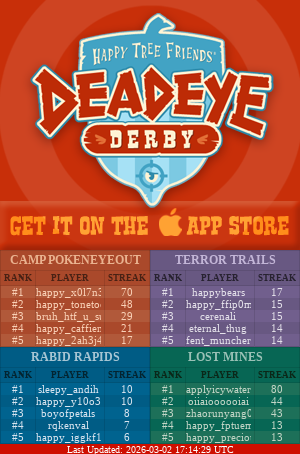

Waited for page content to load (networkidle state)
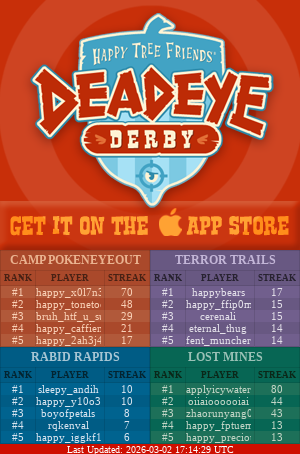

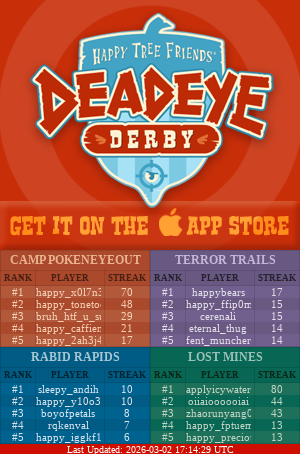